Tests radio button interactions on a form by selecting different options and verifying selection states

Starting URL: https://www.leafground.com/radio.xhtml

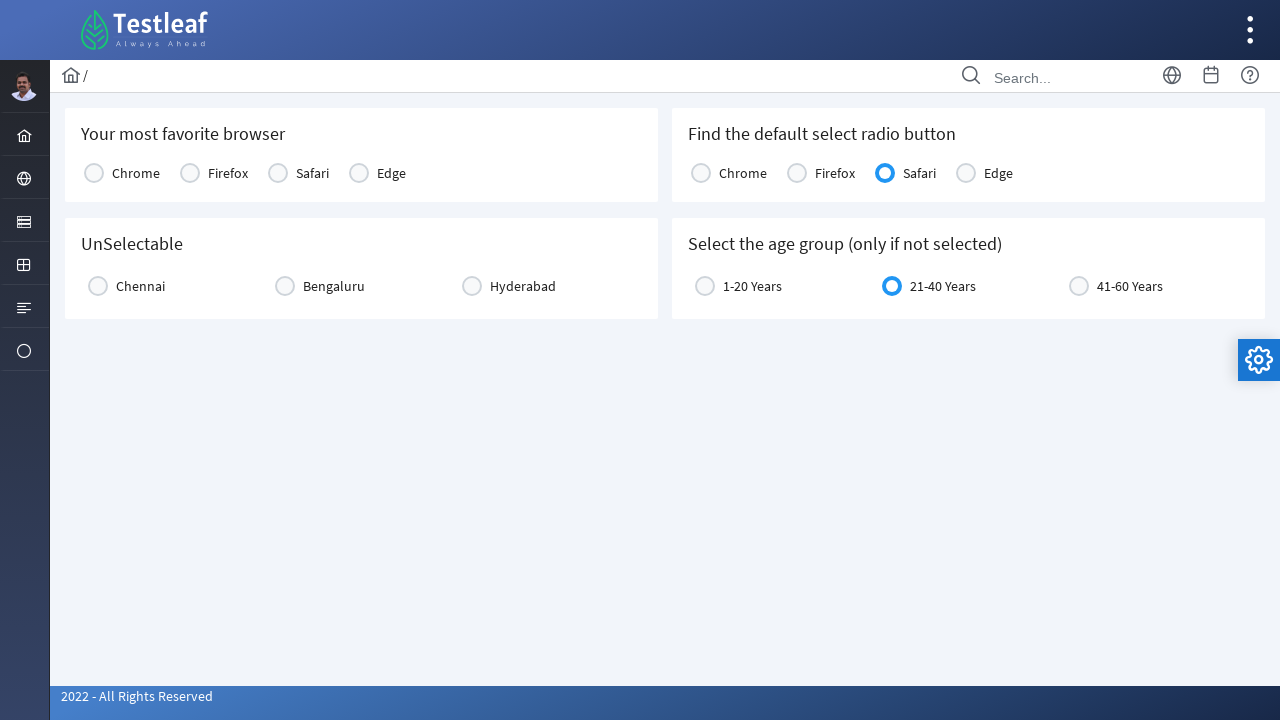

Clicked Safari radio button at (312, 173) on xpath=(//label[text()='Safari'])[1]
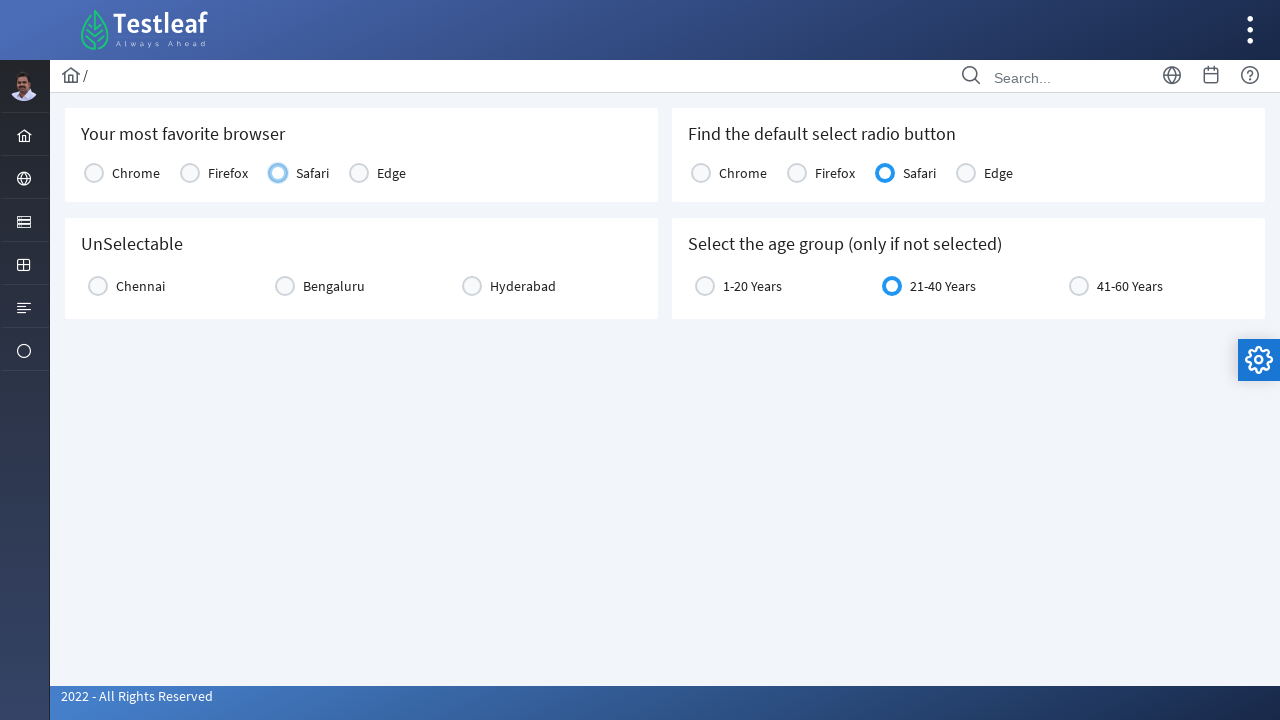

Clicked Bengaluru radio button at (334, 286) on xpath=//label[text()='Bengaluru']
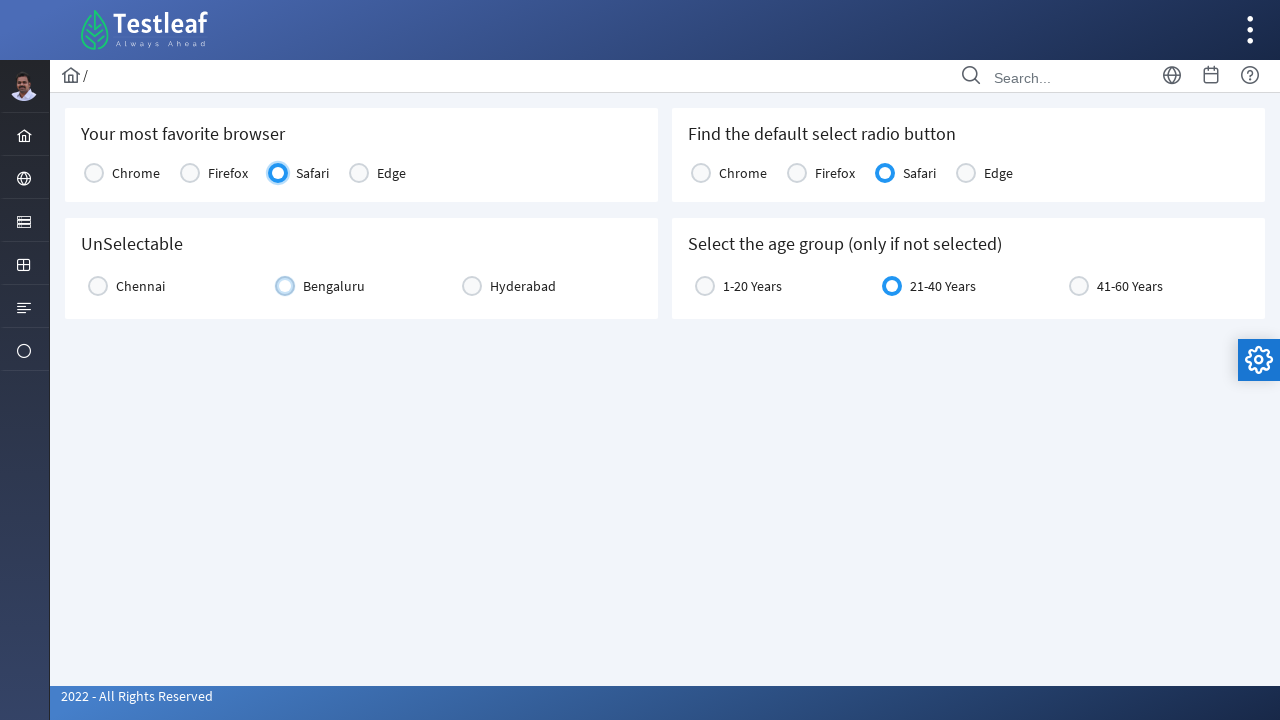

Waited 2 seconds before next action
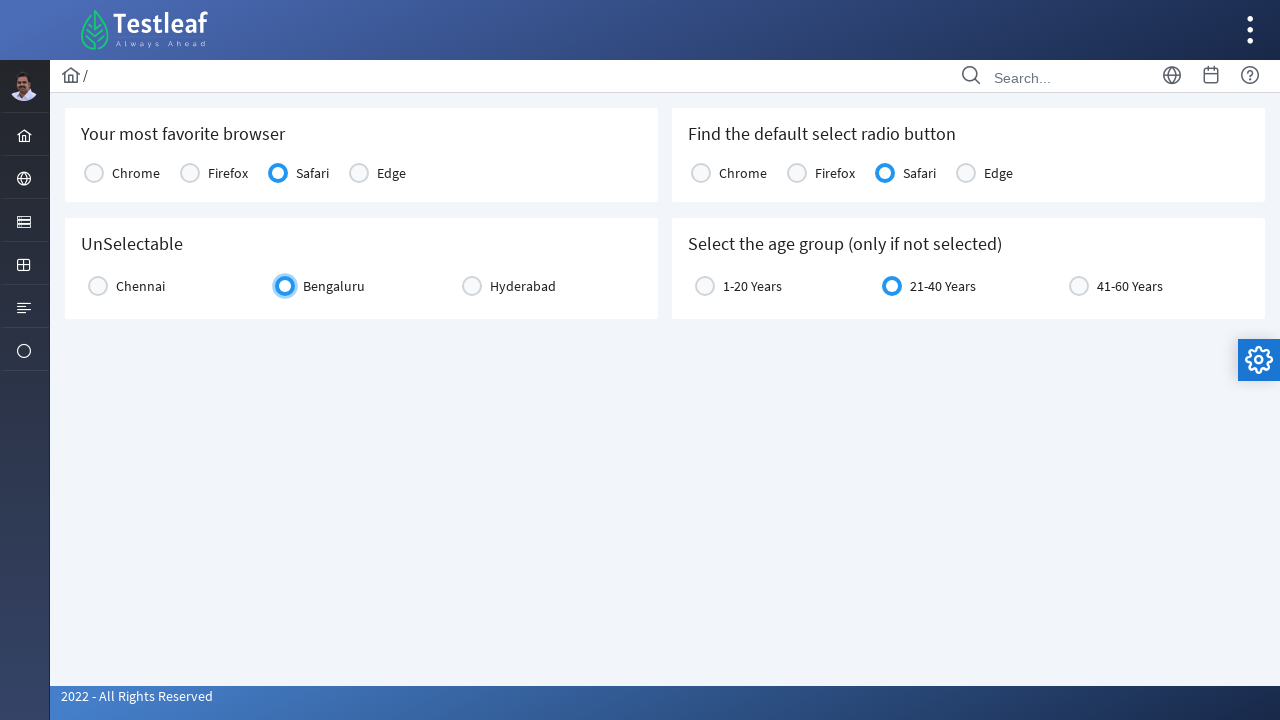

Clicked Bengaluru radio button again to test toggle behavior at (334, 286) on xpath=//label[text()='Bengaluru']
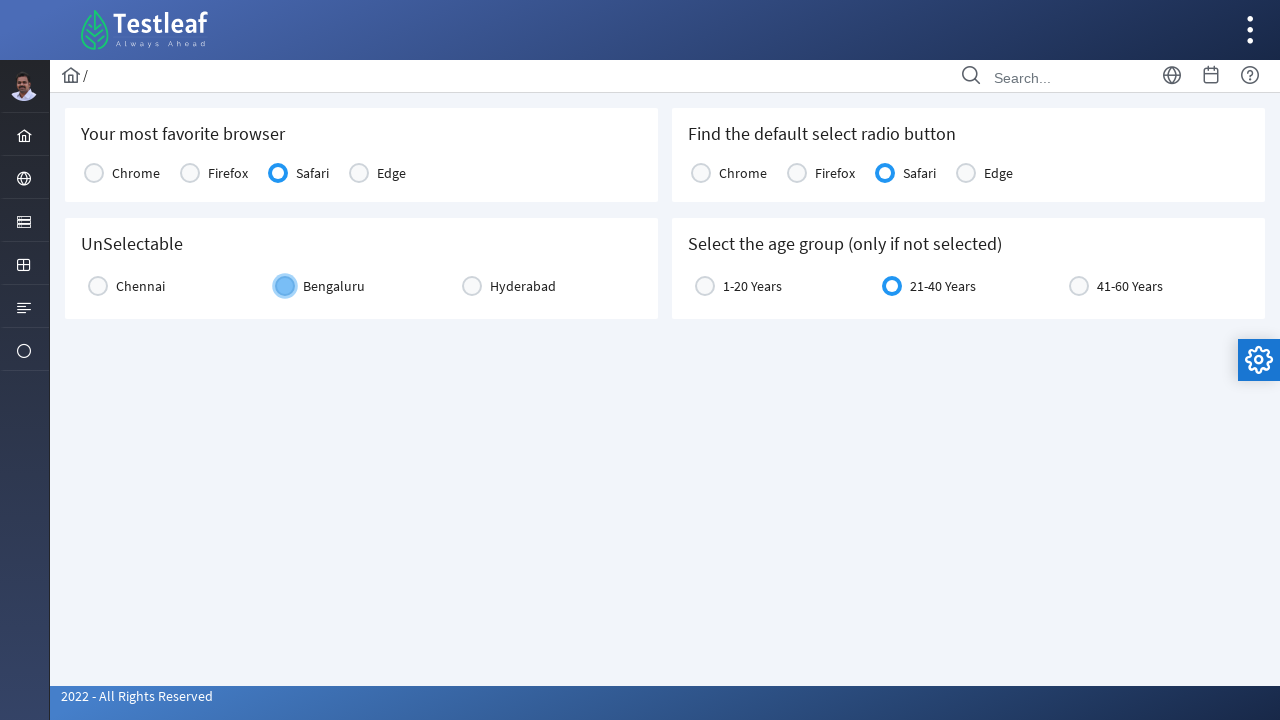

Located radio button element to check selection state
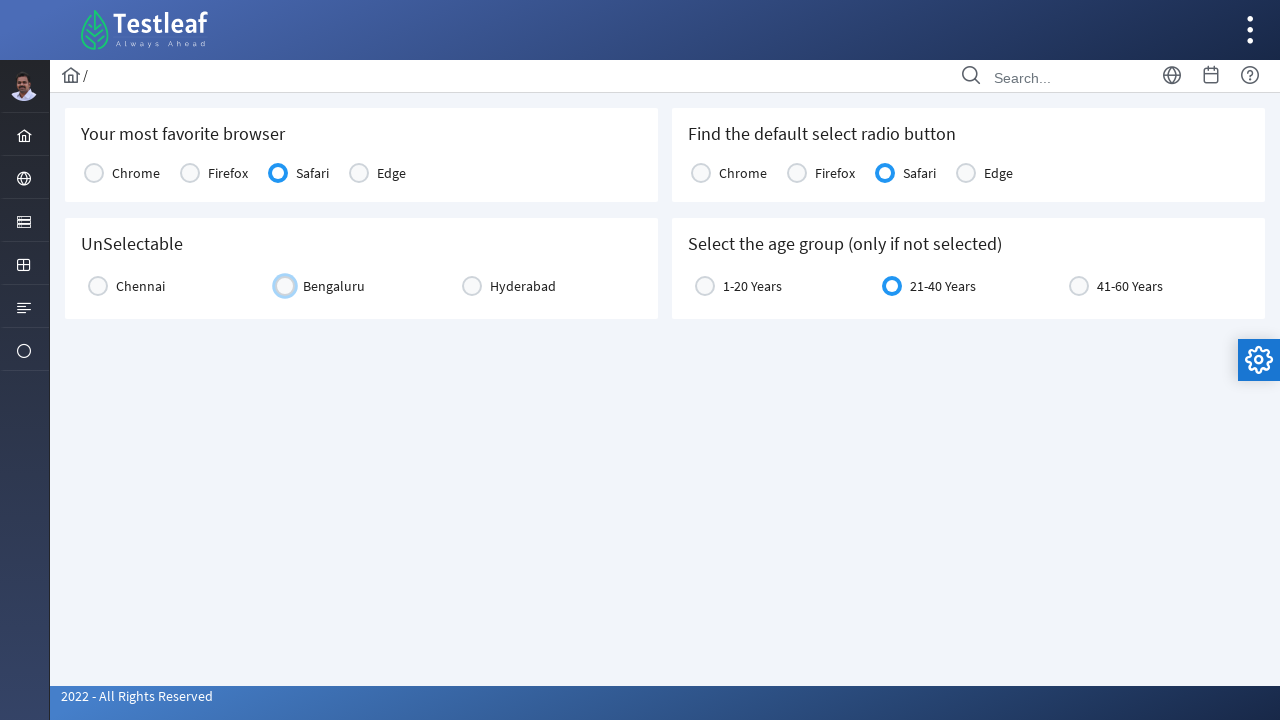

Verified that the radio button is selected
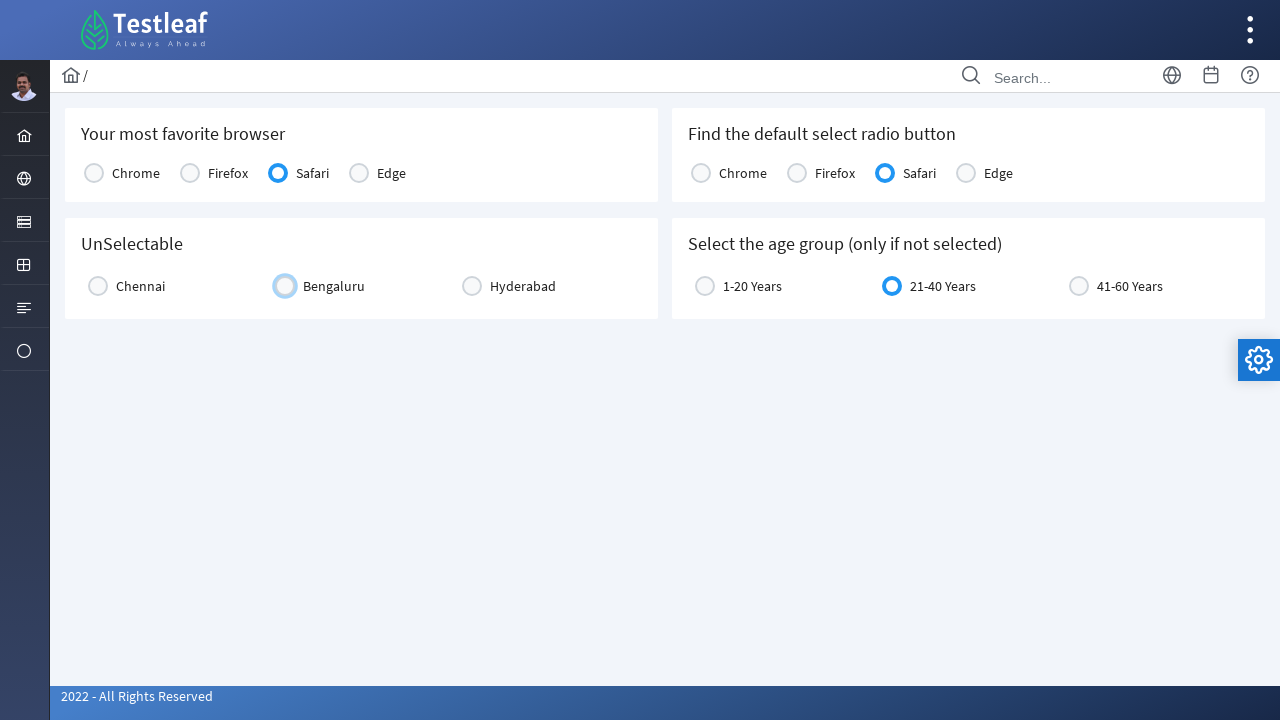

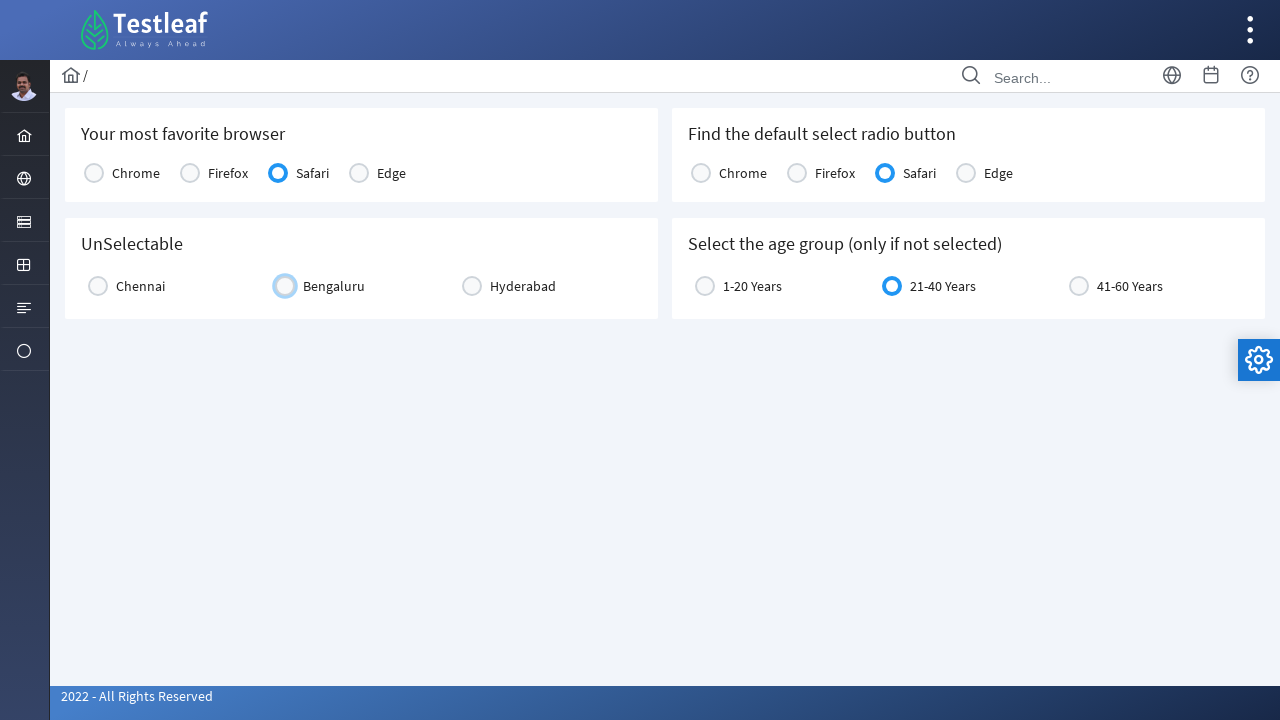